Tests drag and drop functionality by dragging an element from one box to another

Starting URL: https://jqueryui.com/droppable/

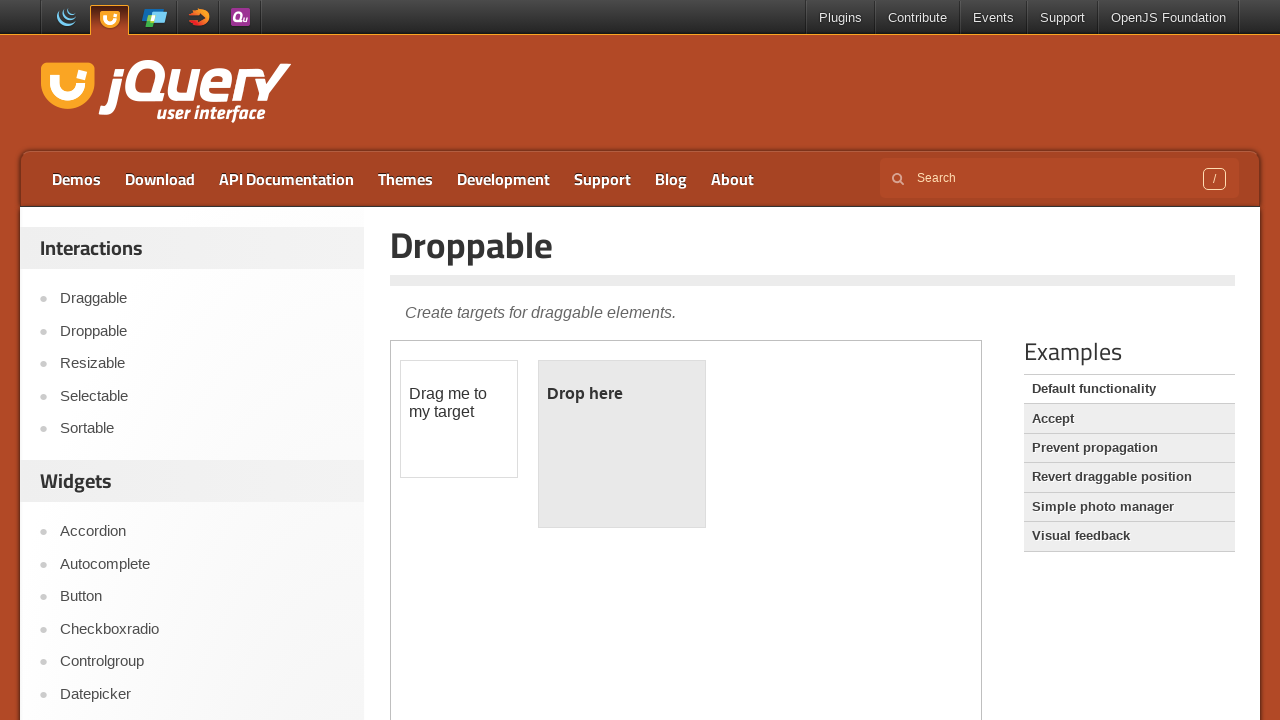

Located iframe containing drag and drop demo
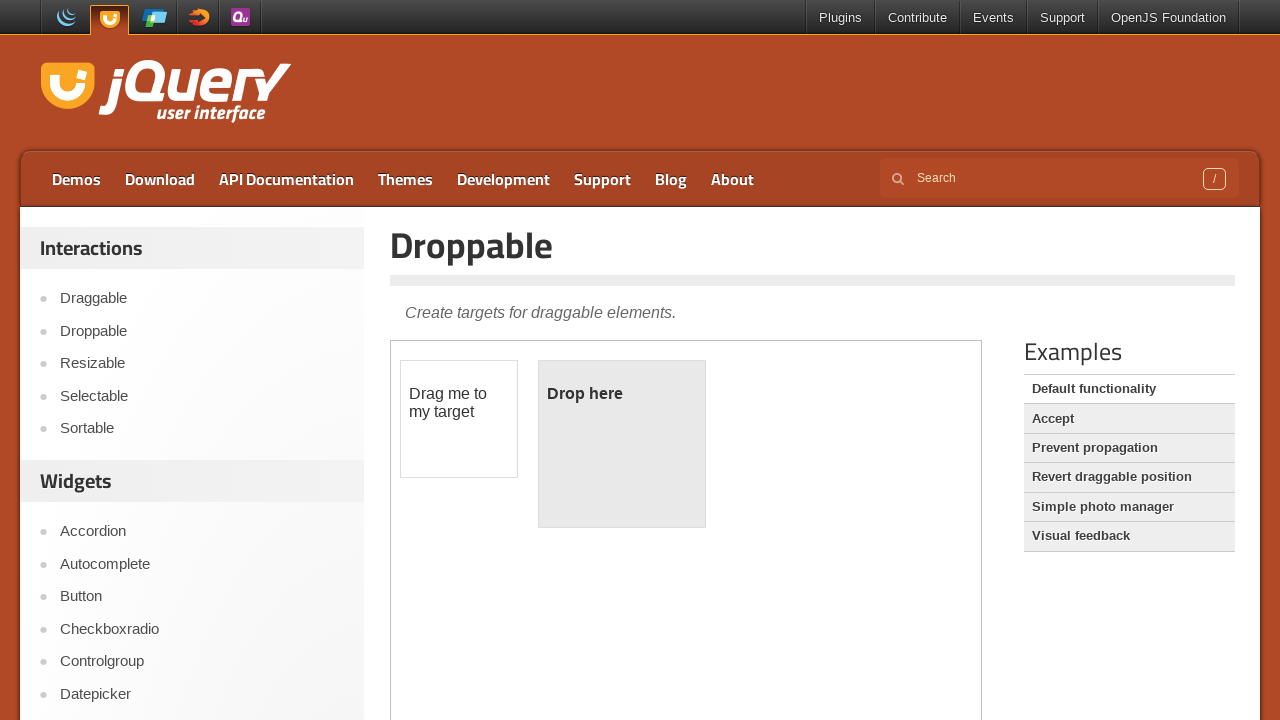

Located draggable element
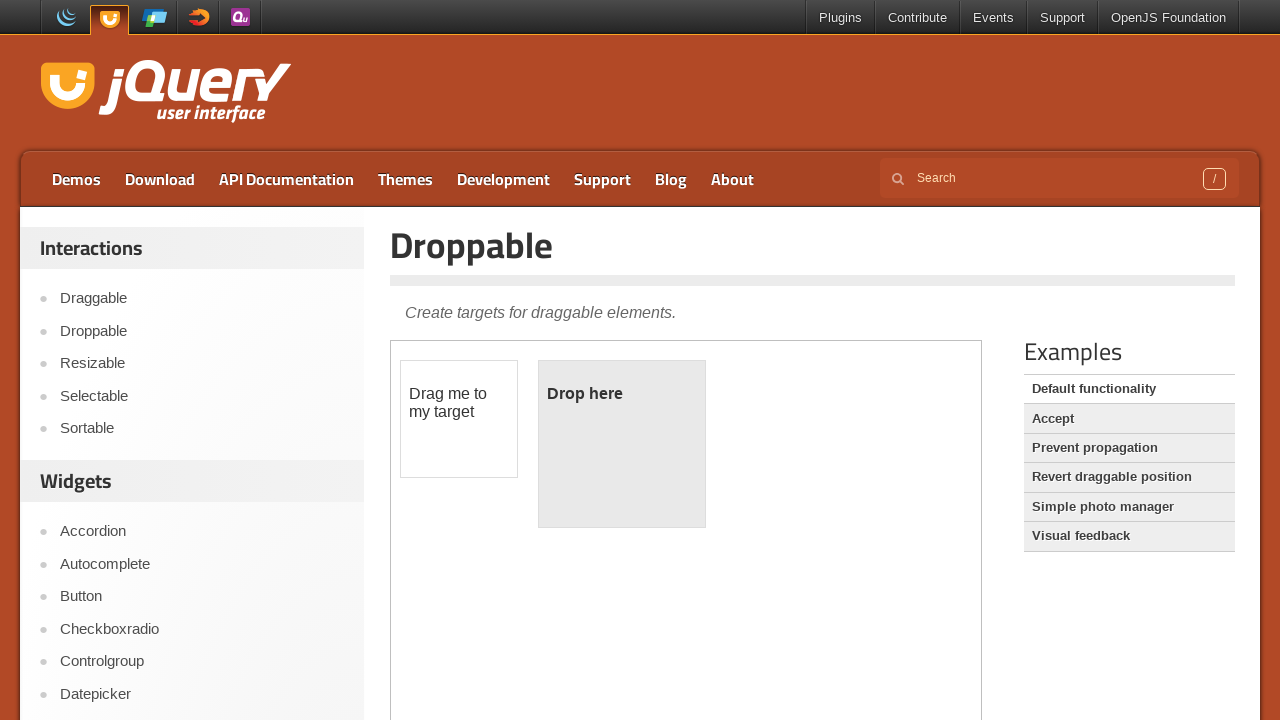

Located droppable element
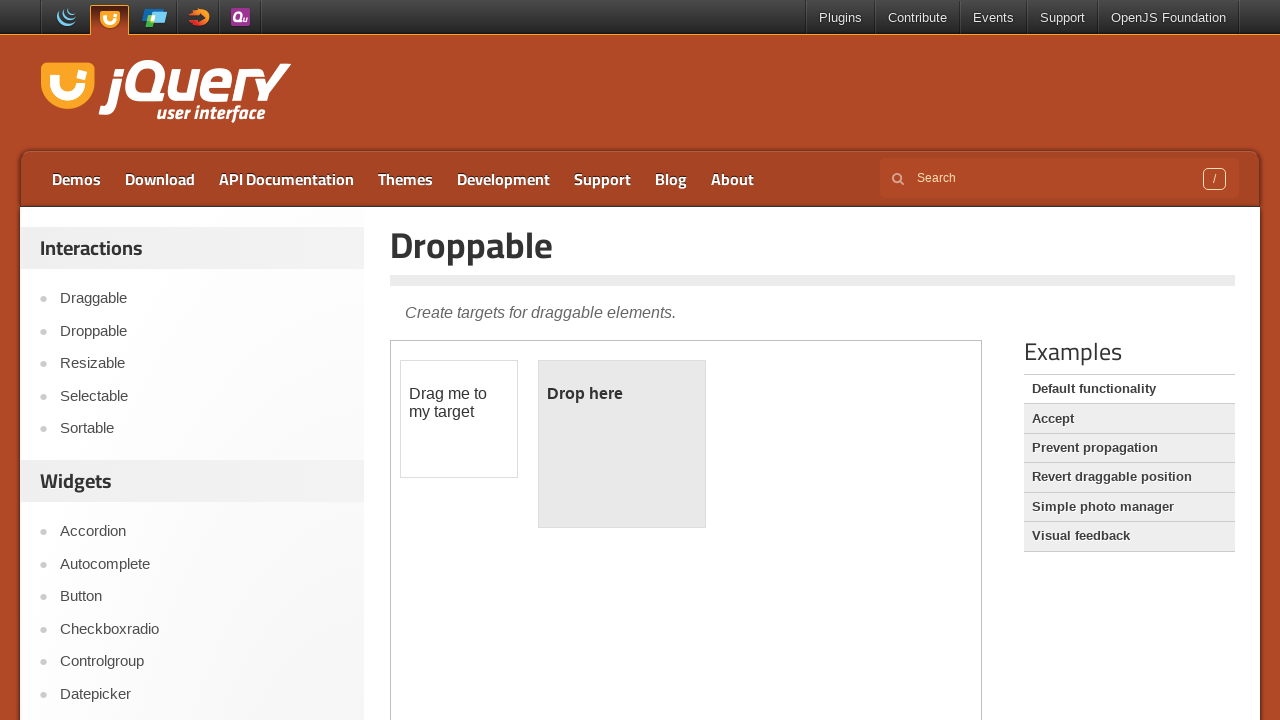

Dragged element from draggable box to droppable box at (622, 444)
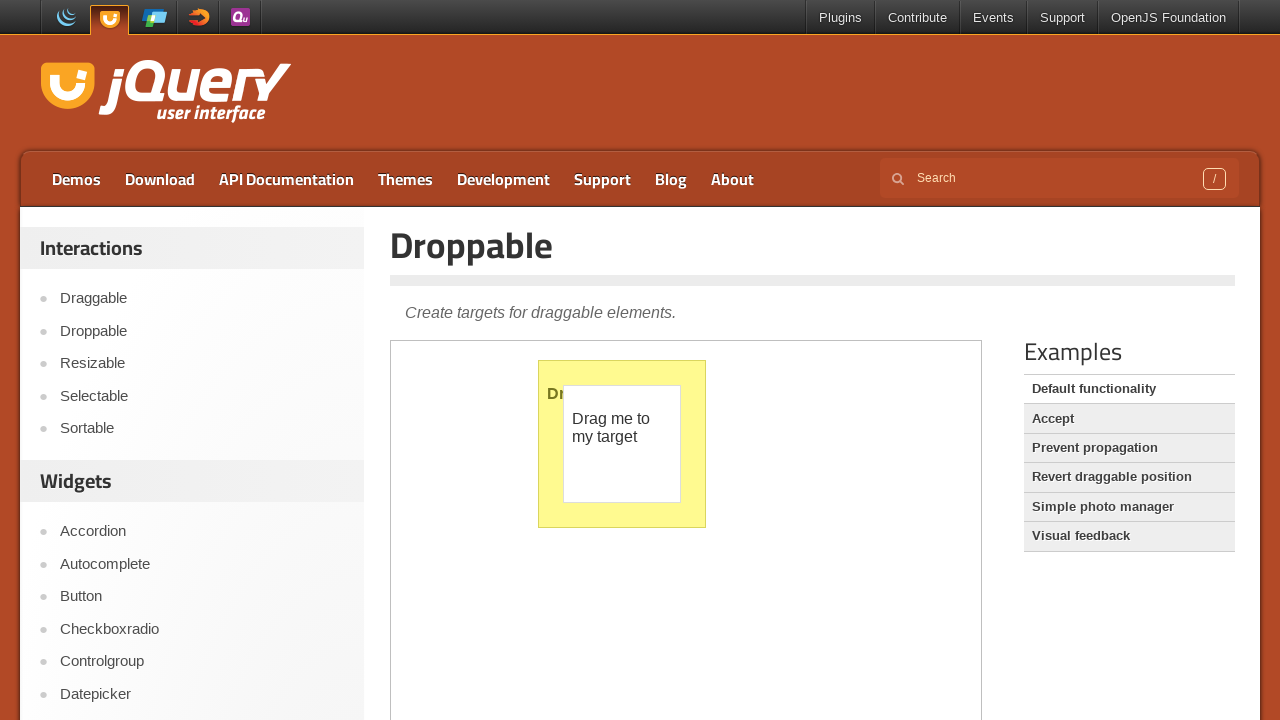

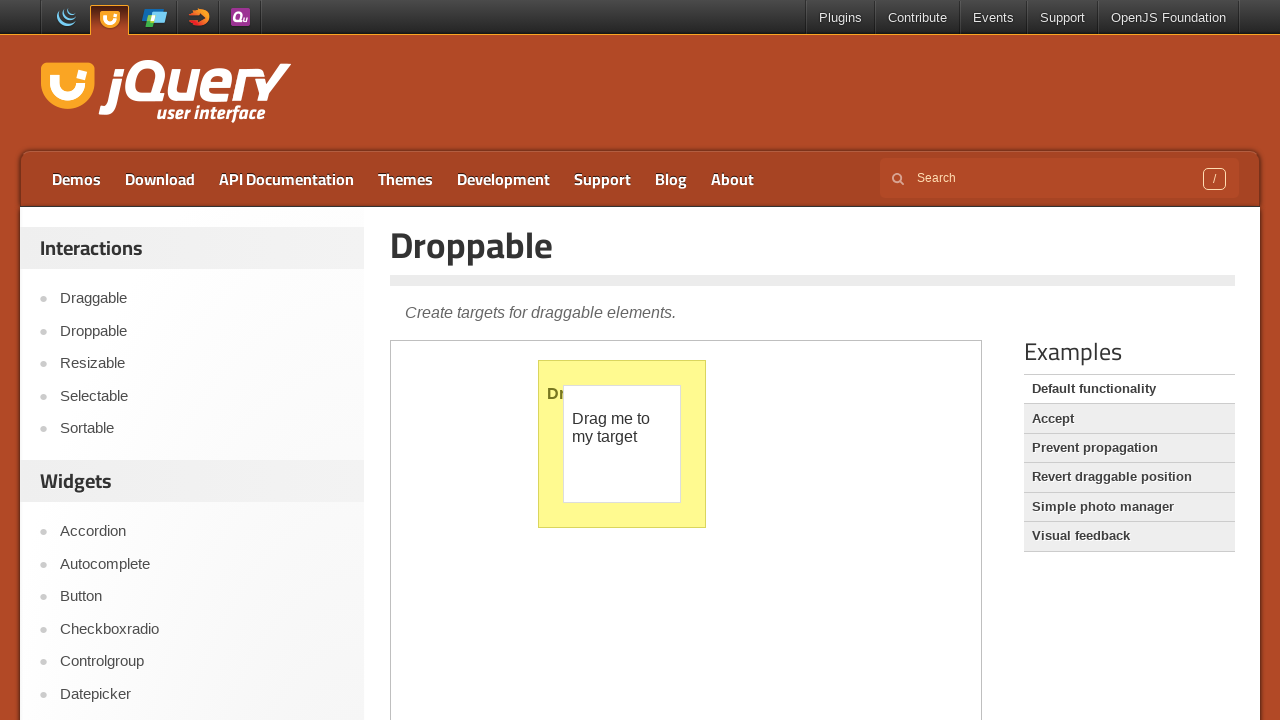